Tests that the main PWA application loads successfully by verifying the app root element is visible

Starting URL: https://wallet-ds40r5hxr-aiden-lipperts-projects.vercel.app

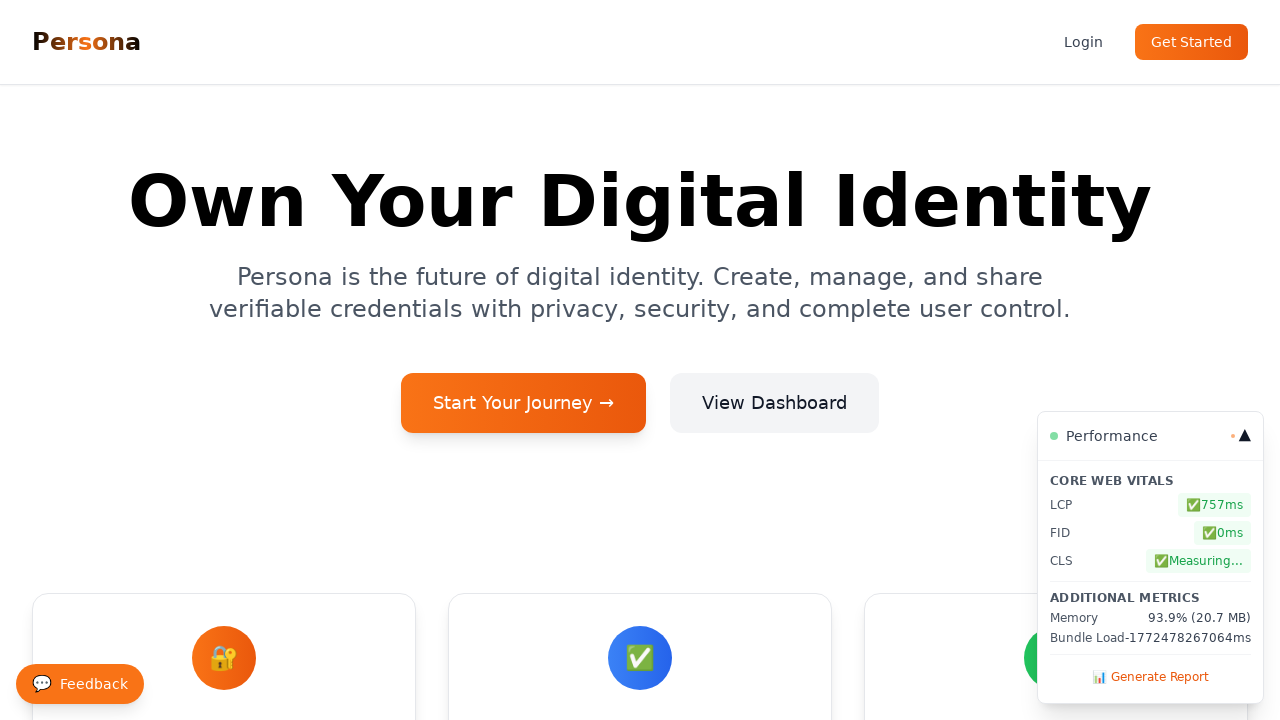

Waited for network to be idle after loading https://wallet-ds40r5hxr-aiden-lipperts-projects.vercel.app
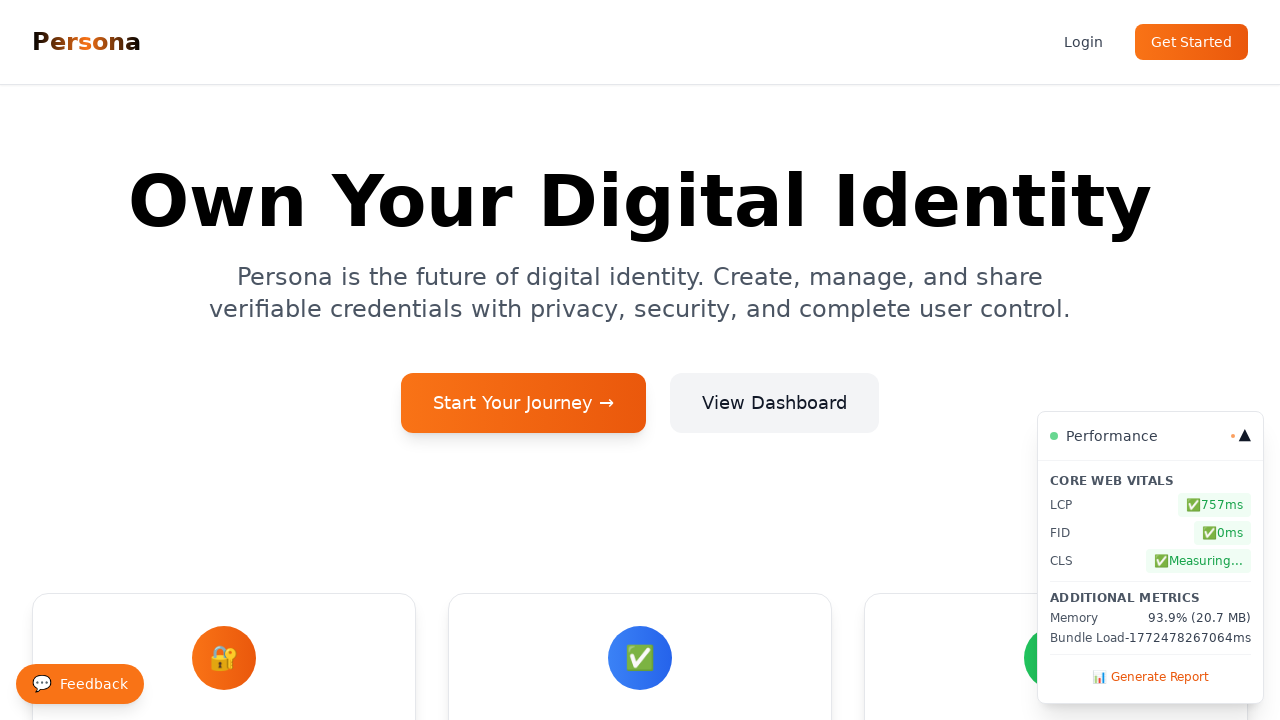

Located app root element with id='root'
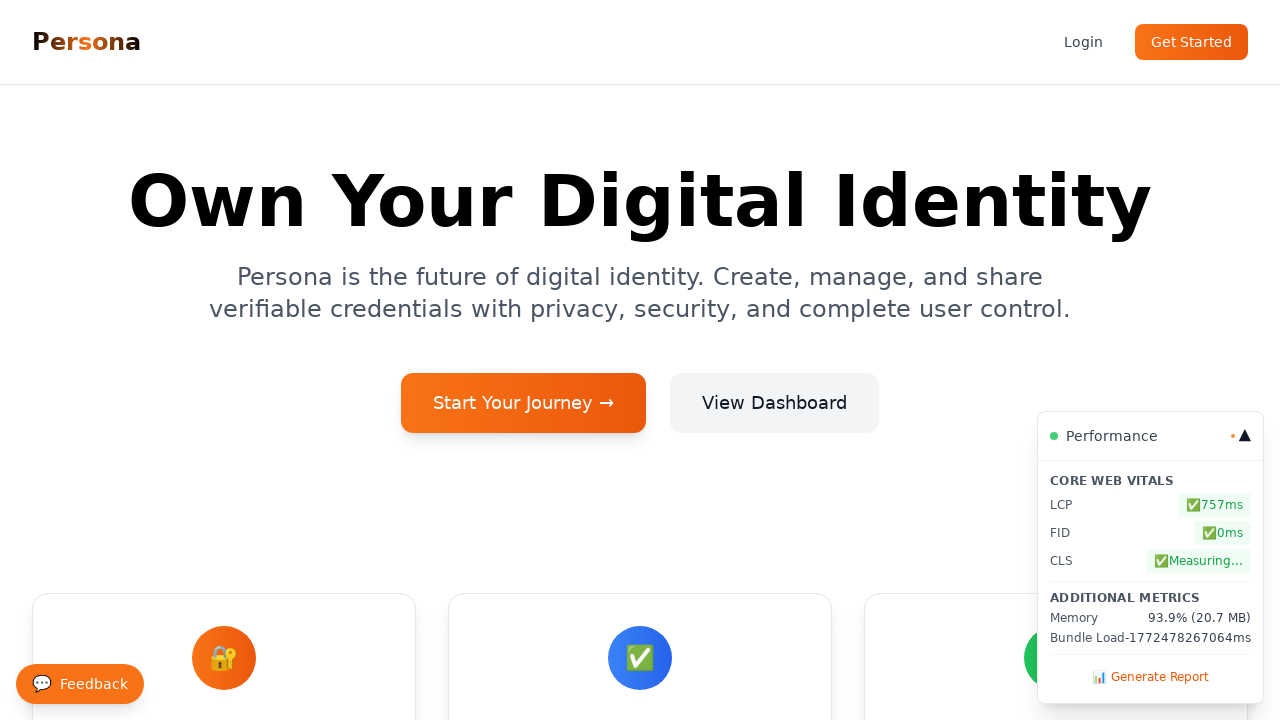

App root element is now visible - main application loaded successfully
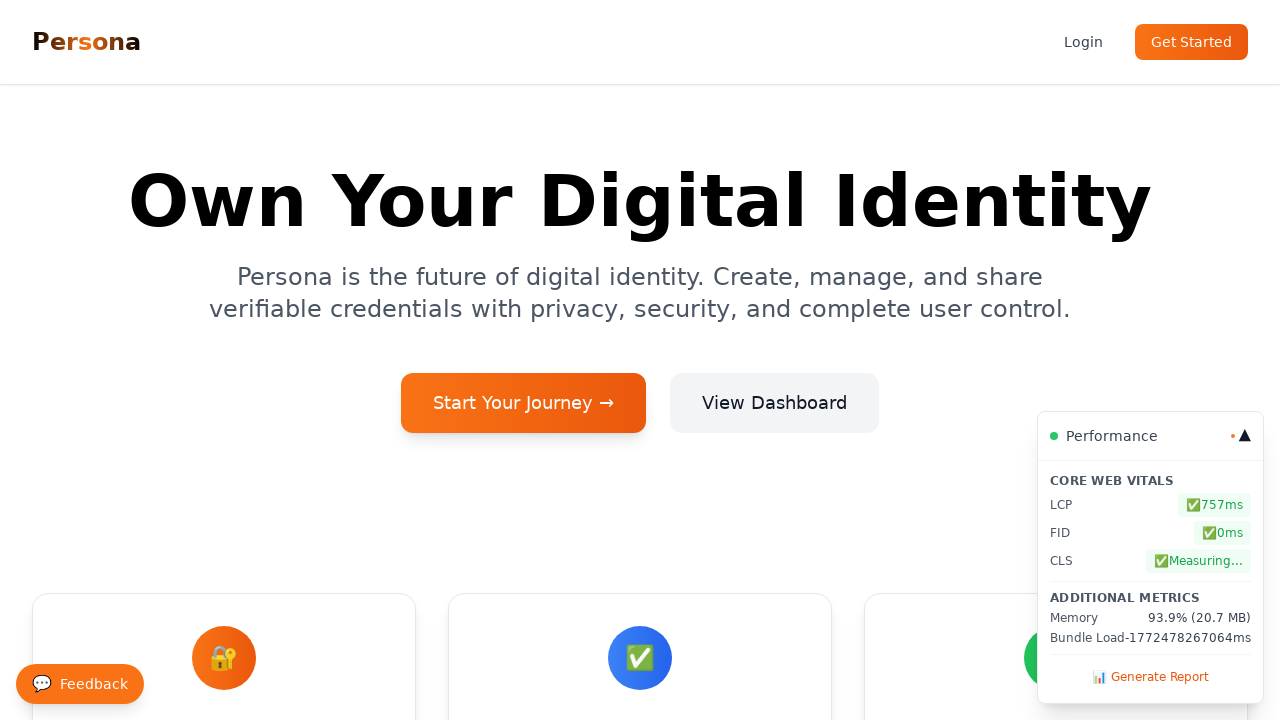

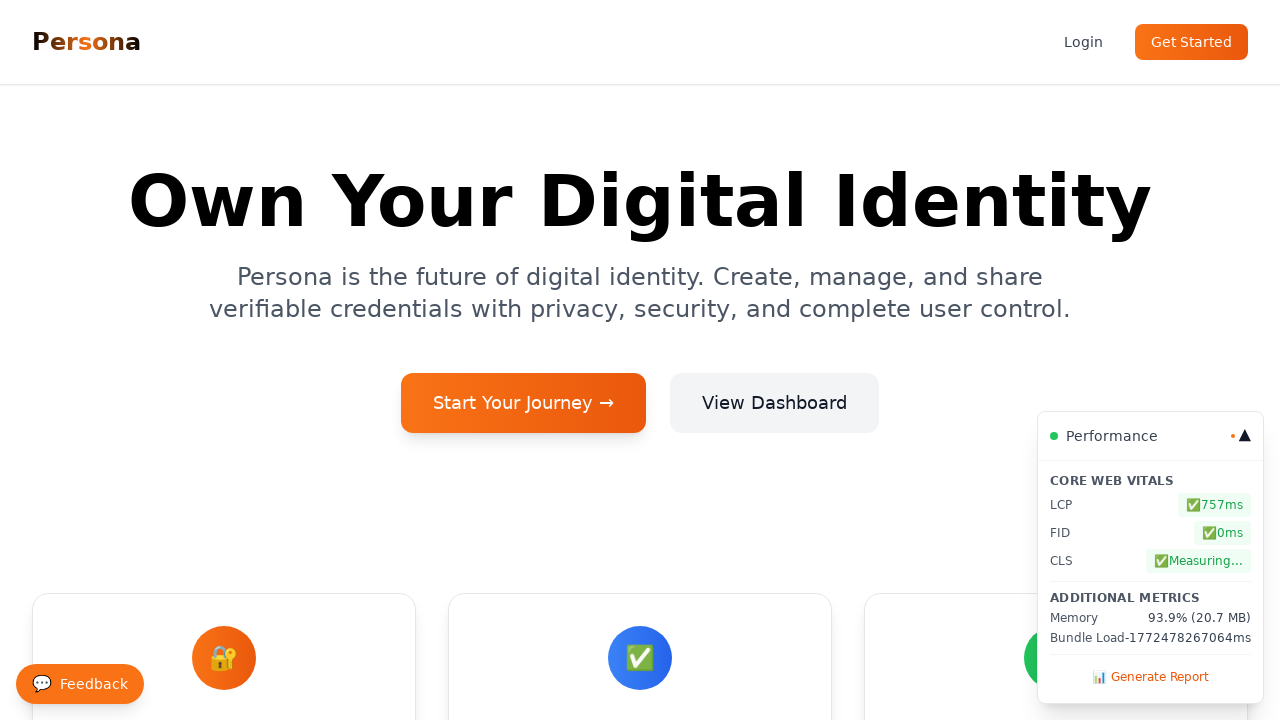